Tests keyboard key press functionality by sending space and left arrow keys to an element and verifying the displayed result text.

Starting URL: http://the-internet.herokuapp.com/key_presses

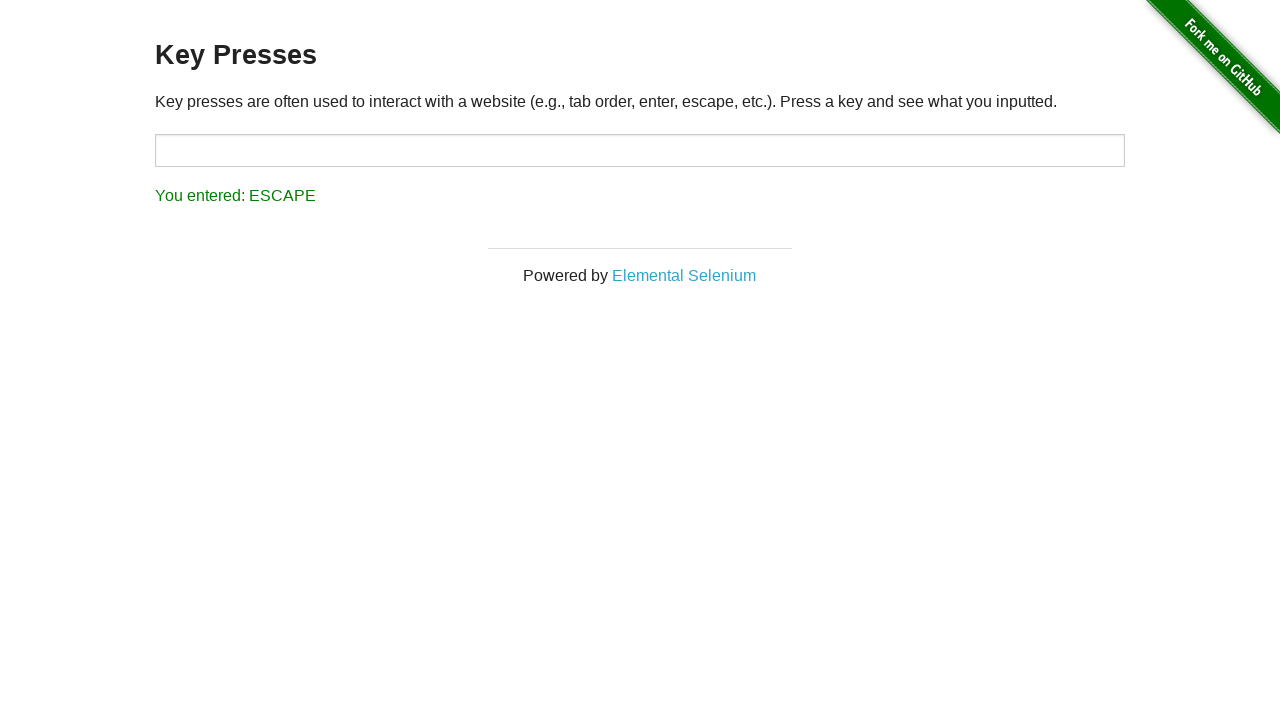

Navigated to key presses test page
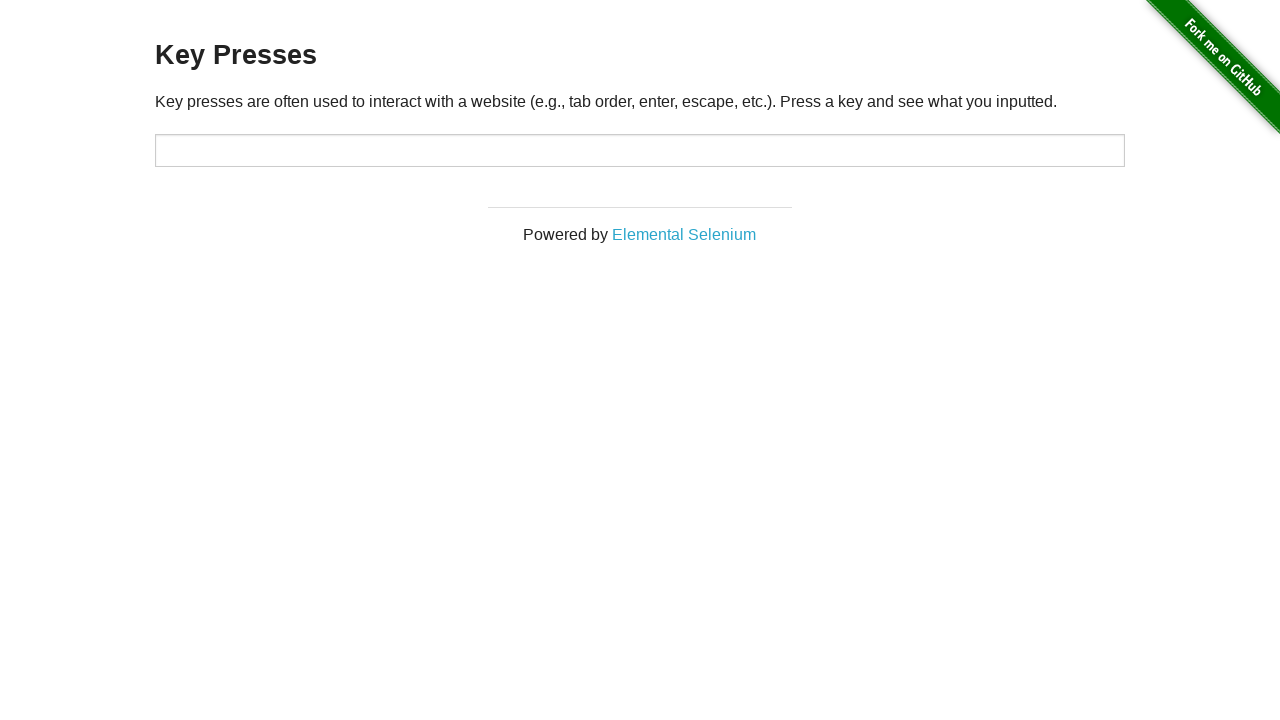

Pressed Space key on target element on #target
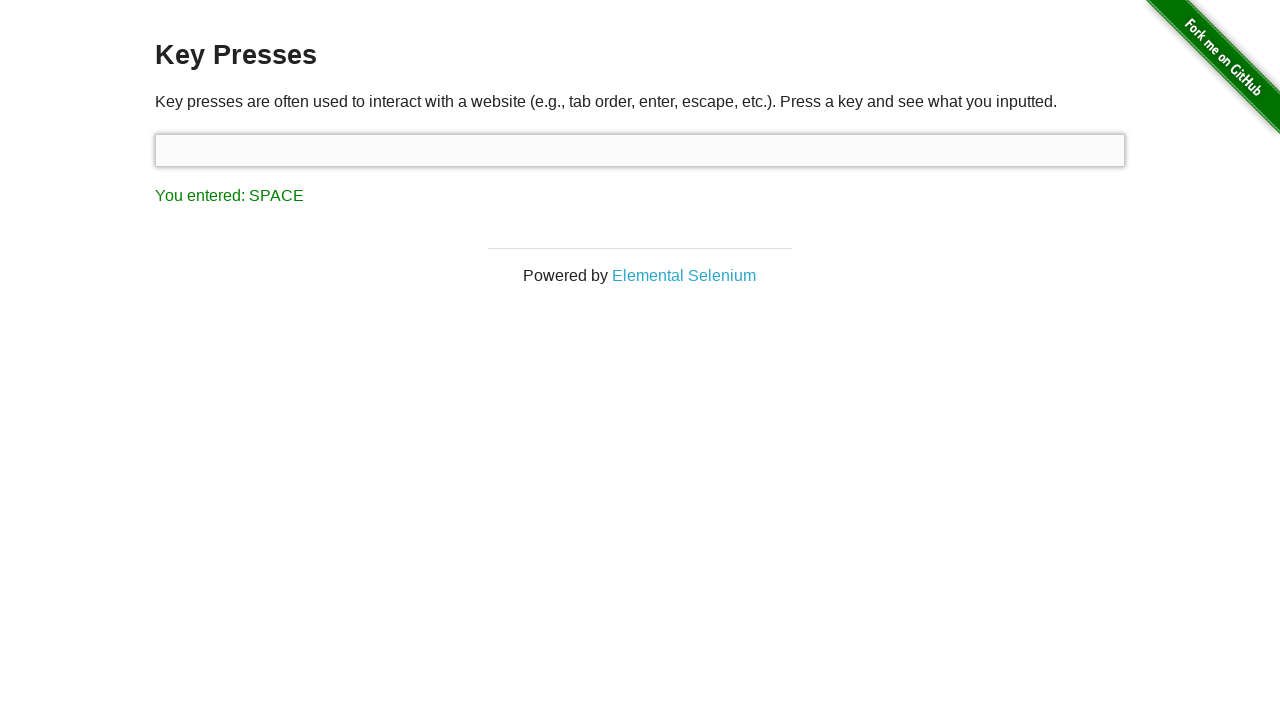

Result element appeared after Space key press
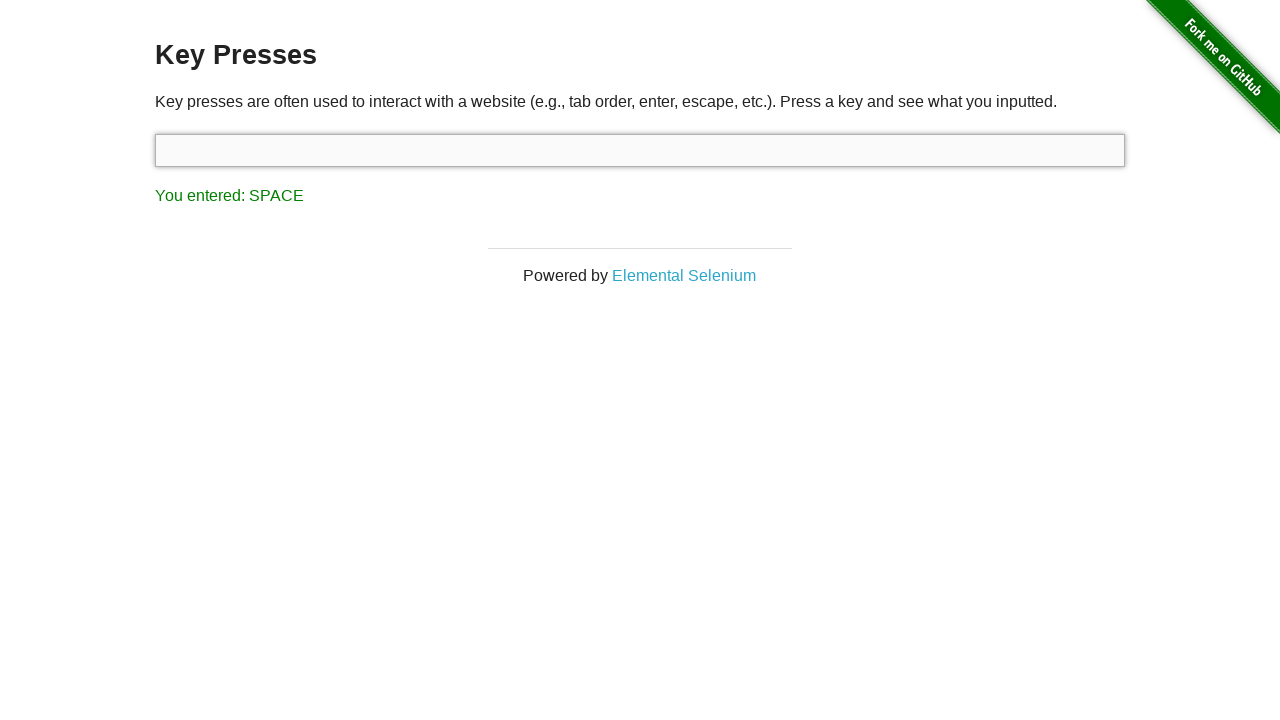

Retrieved result text: 'You entered: SPACE'
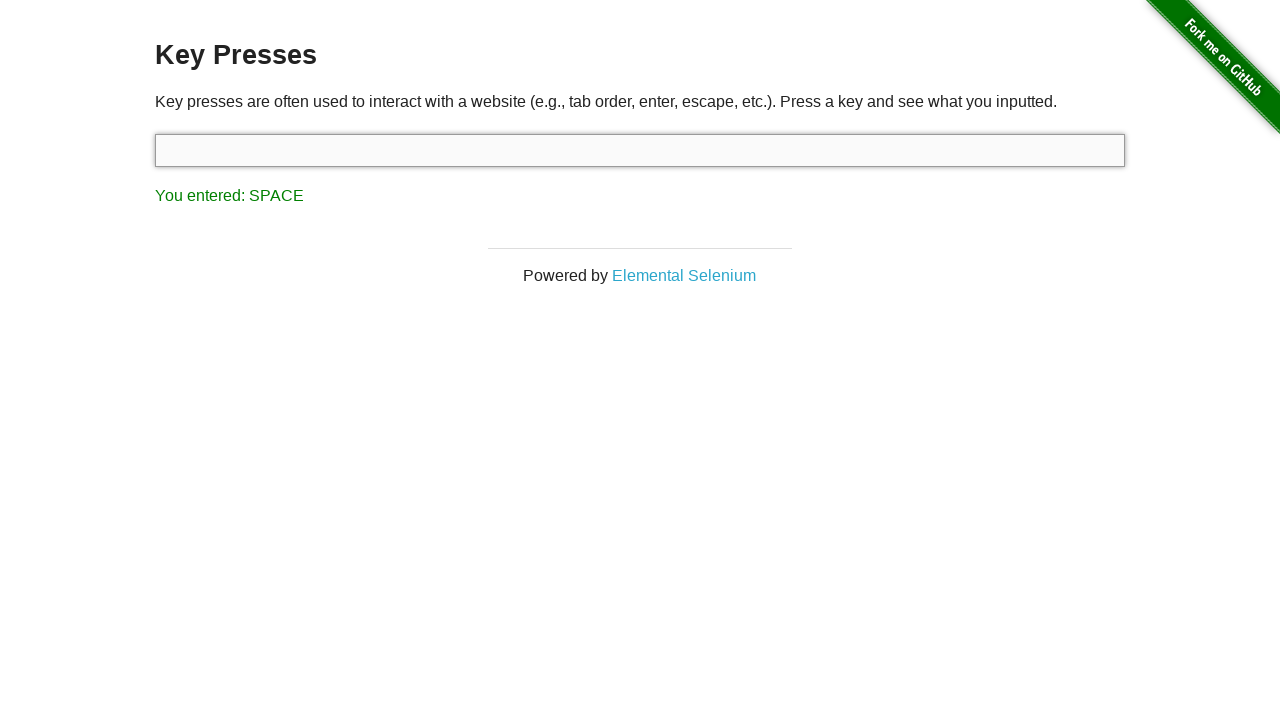

Verified Space key result text is correct
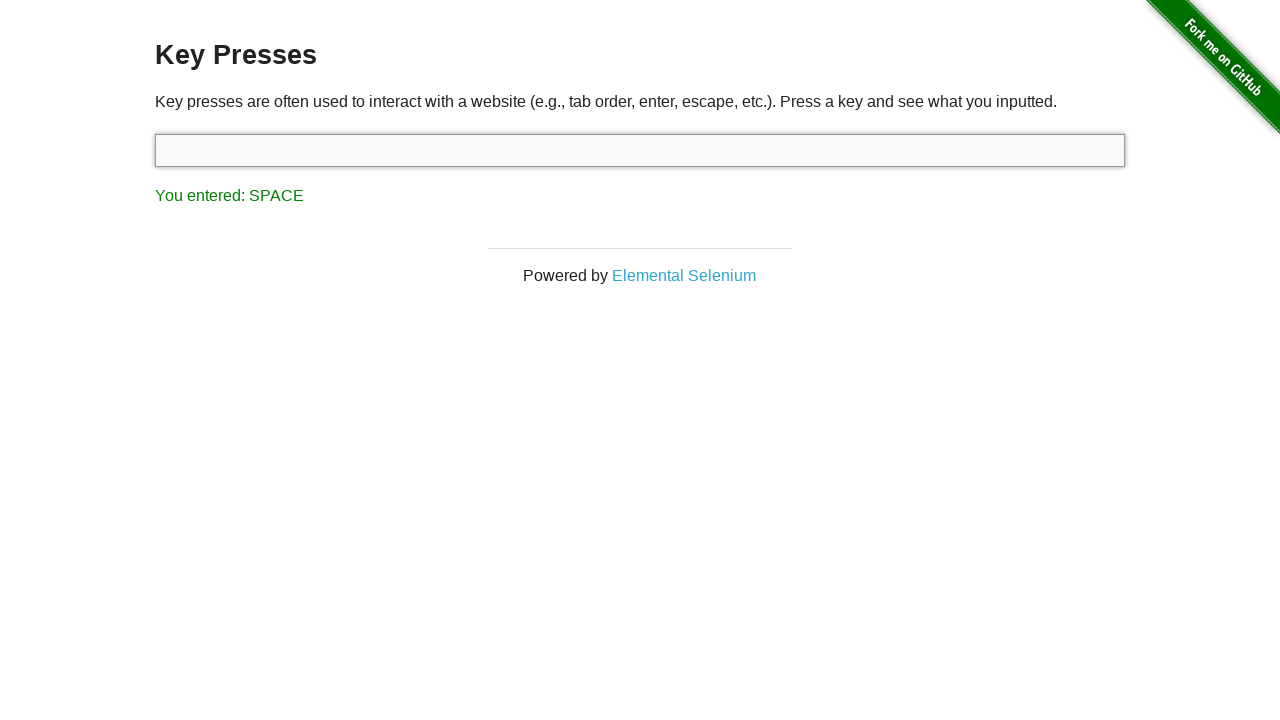

Pressed ArrowLeft key on target element on #target
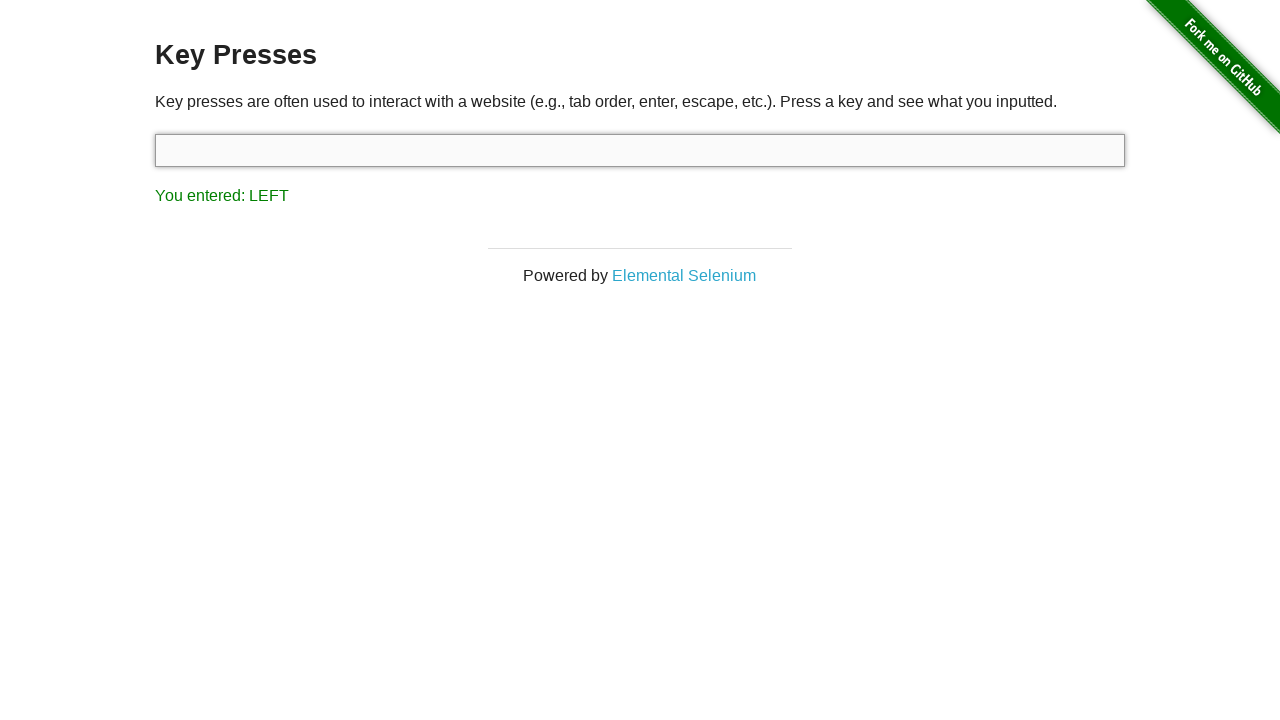

Retrieved result text: 'You entered: LEFT'
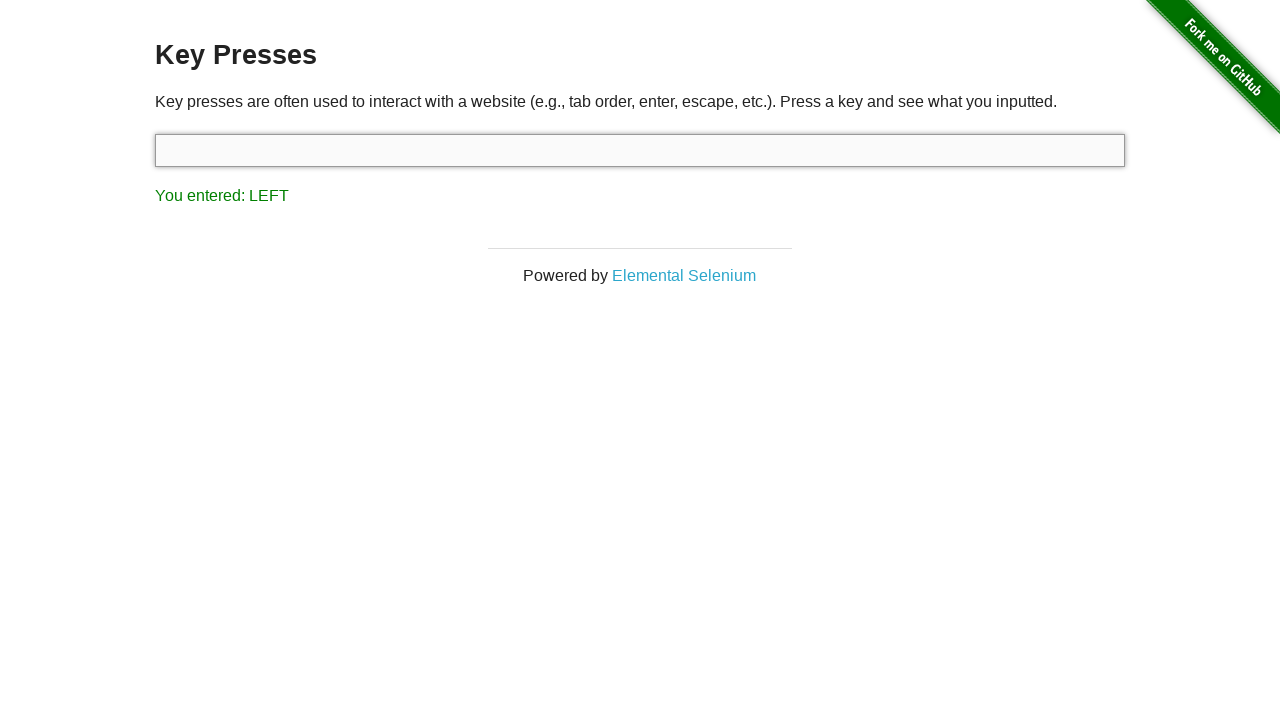

Verified ArrowLeft key result text is correct
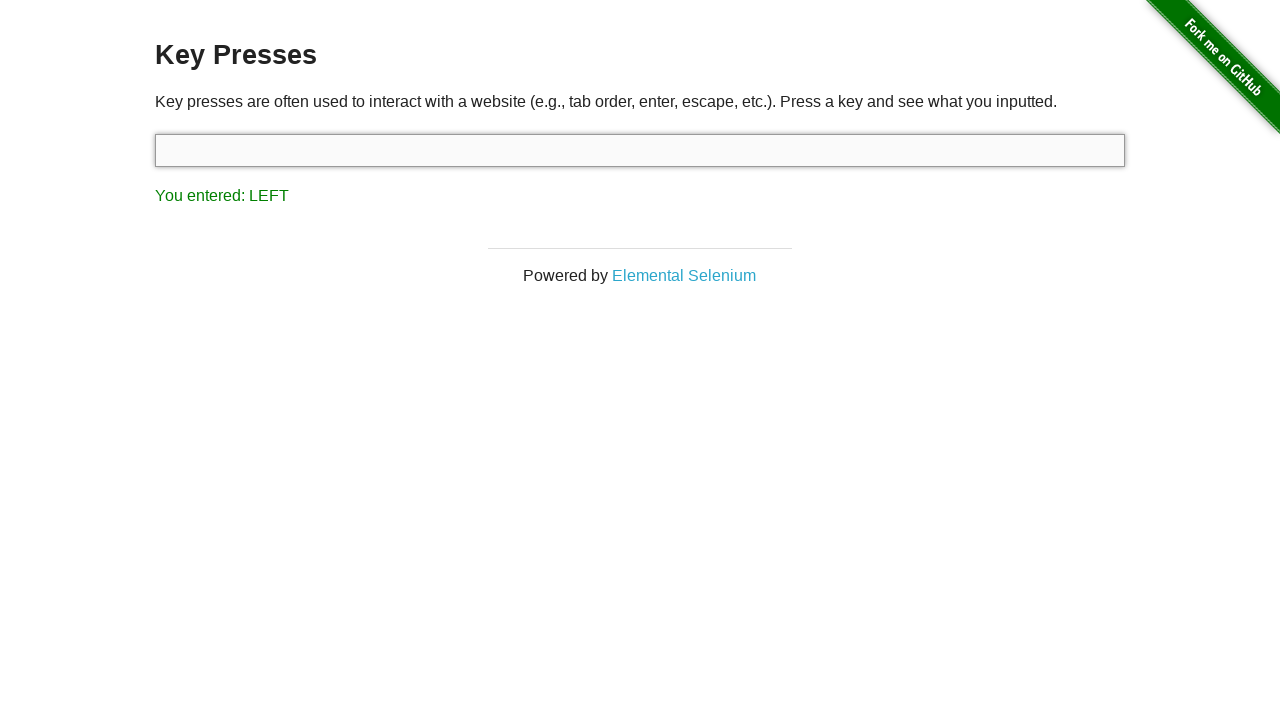

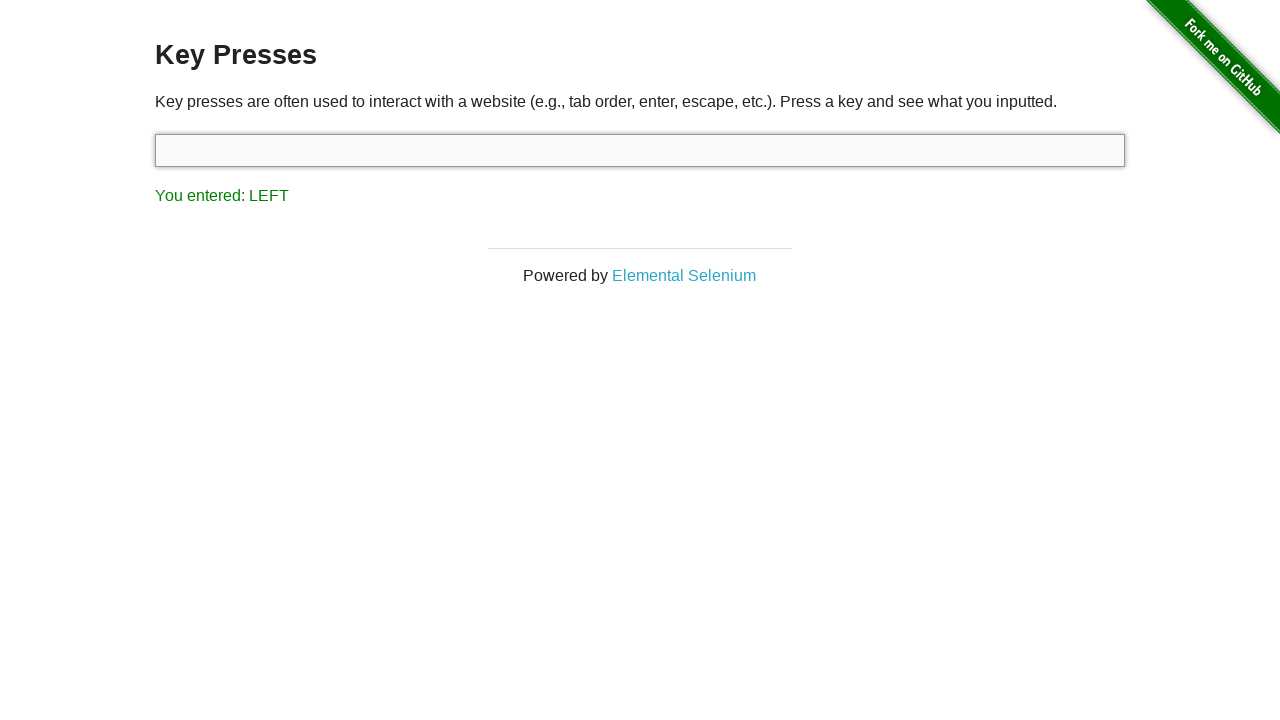